Tests a verification button by clicking it and confirming that a success message appears

Starting URL: http://suninjuly.github.io/wait1.html

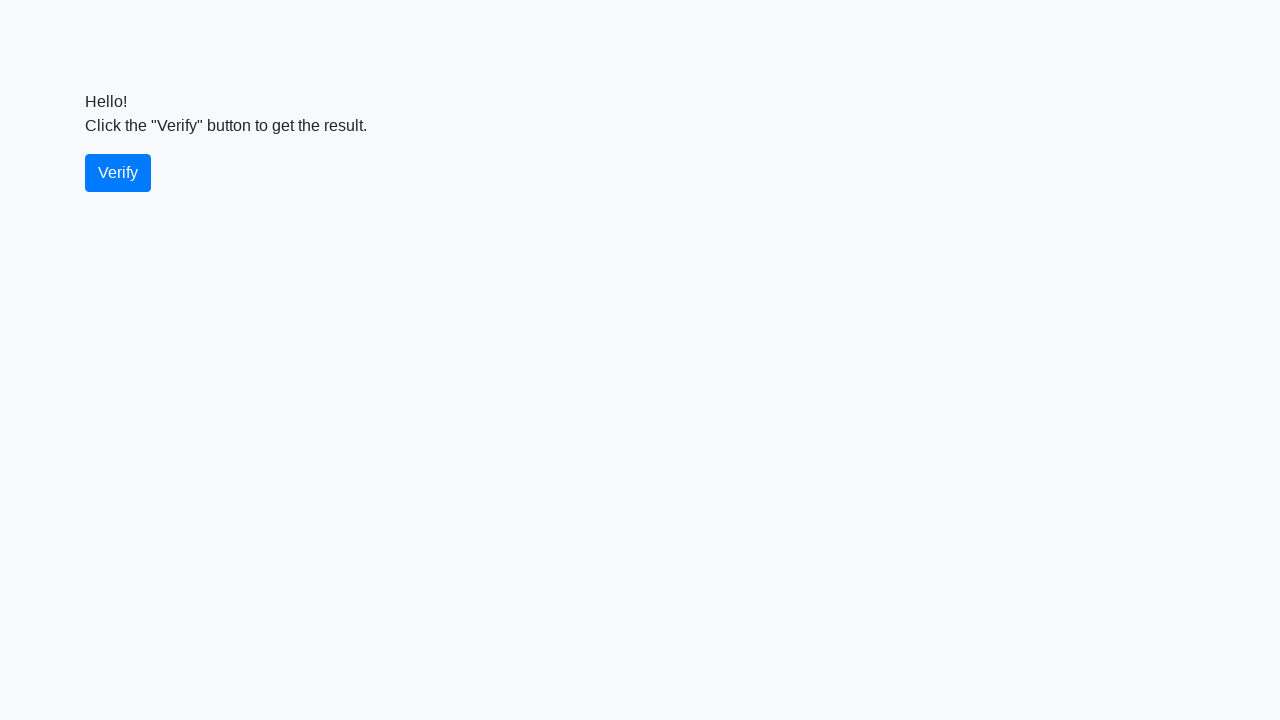

Navigated to test page
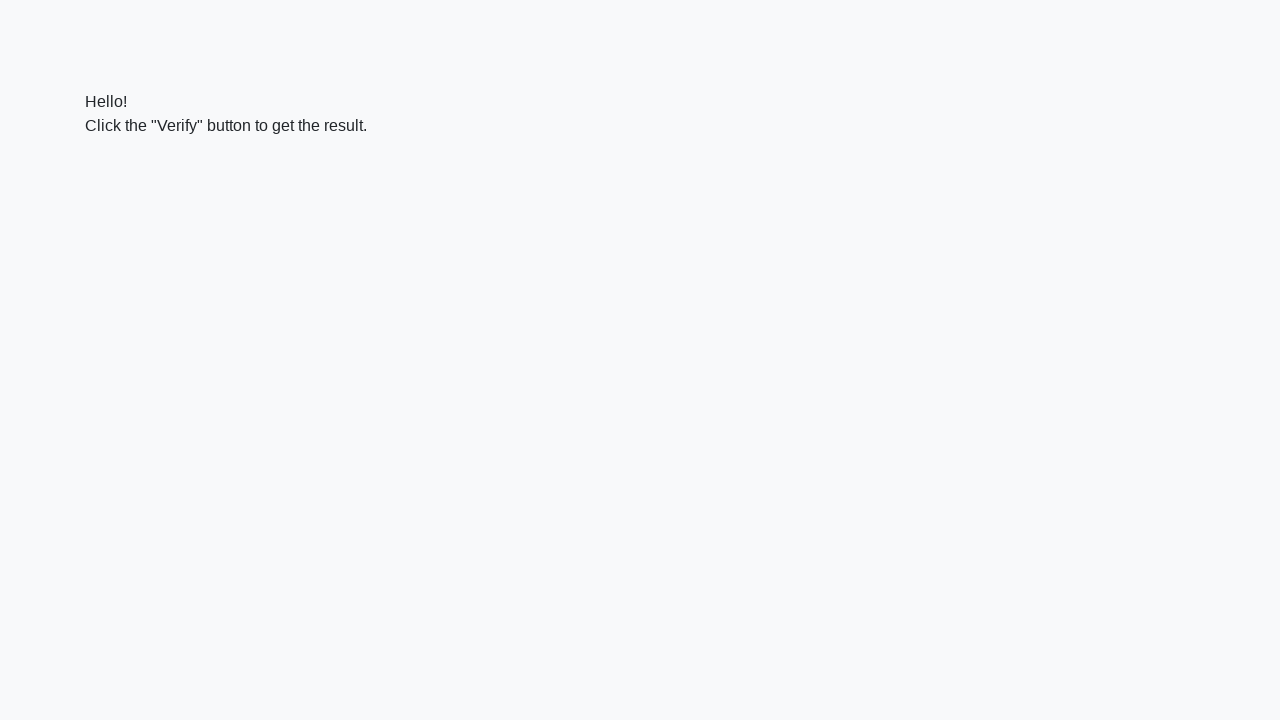

Clicked the Verify button at (118, 173) on #verify
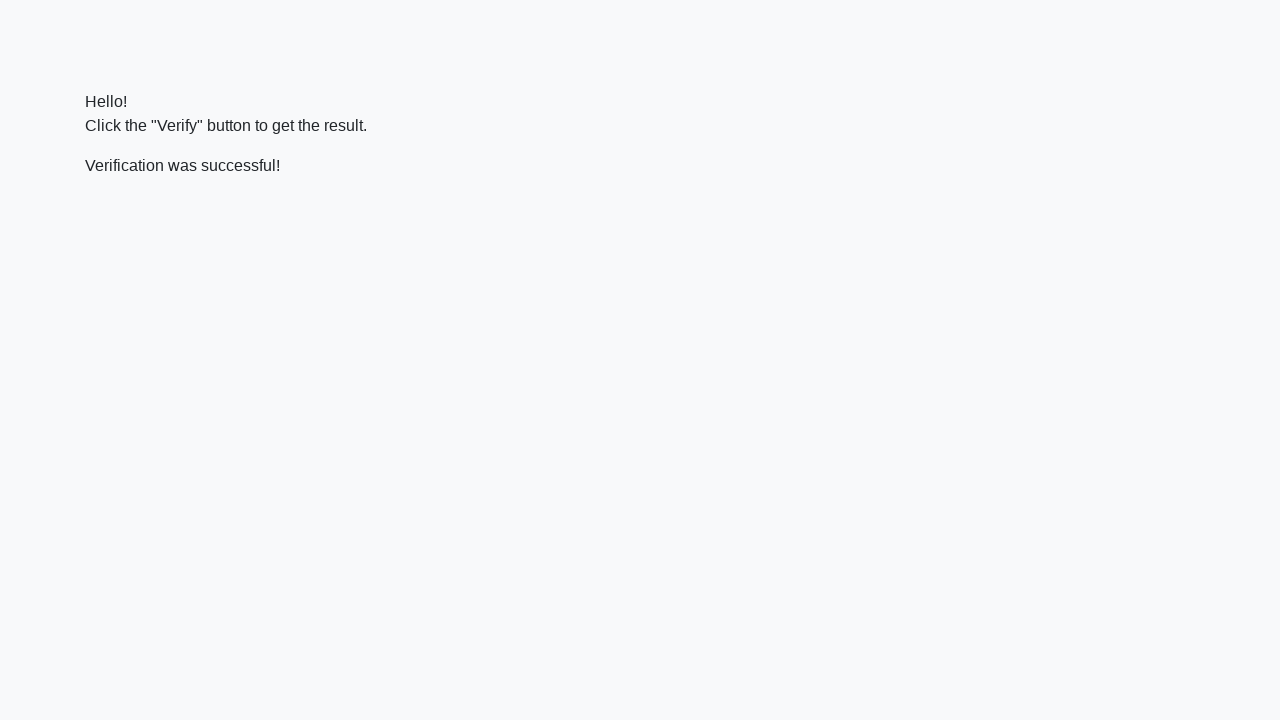

Success message appeared
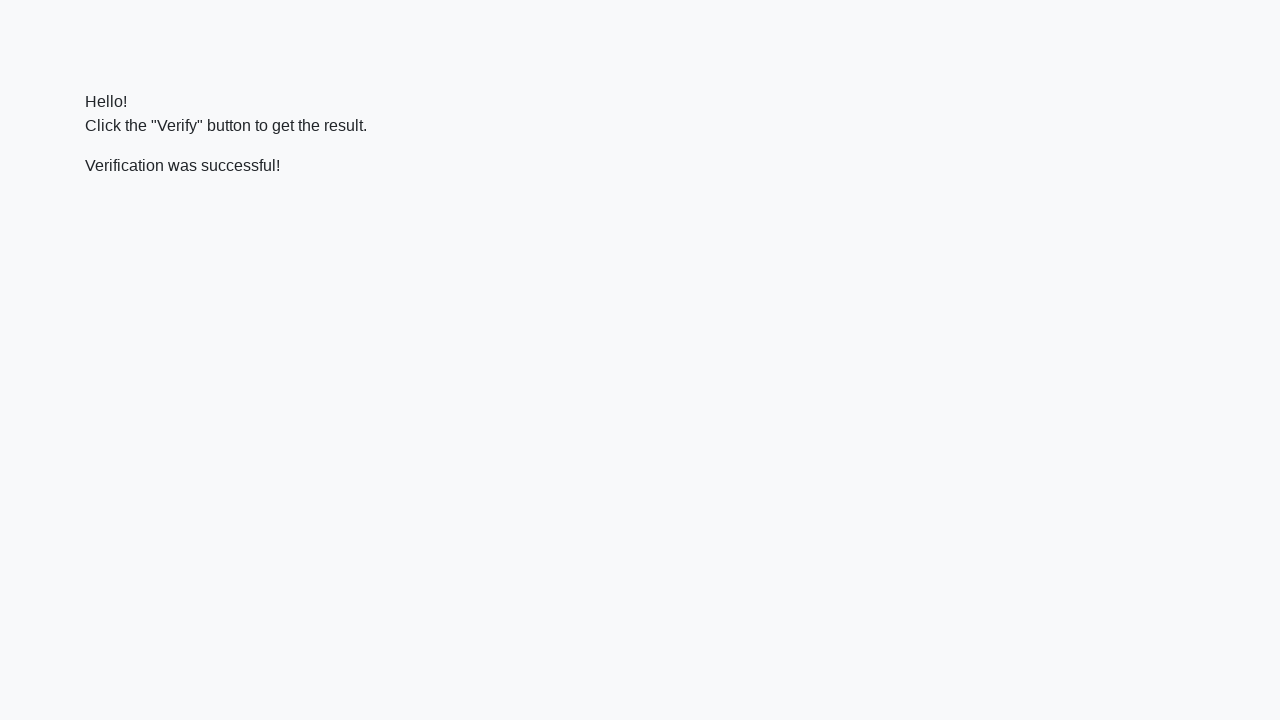

Verified that success message contains 'successful'
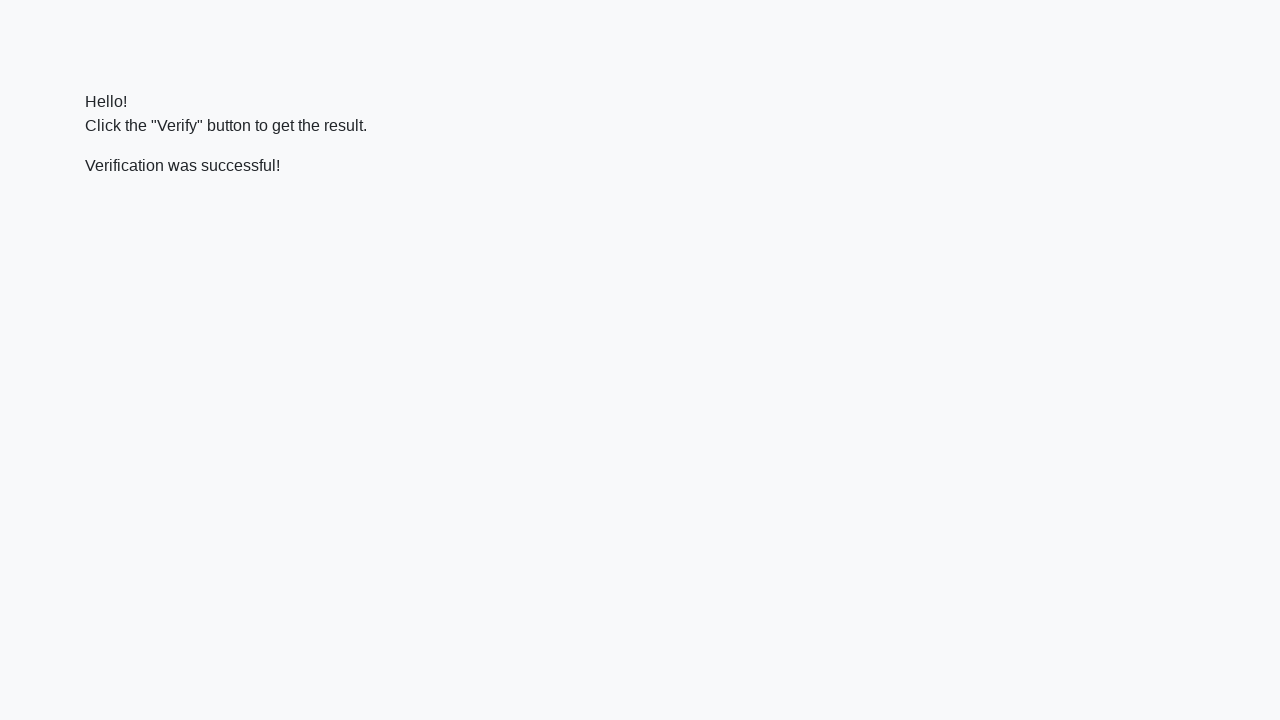

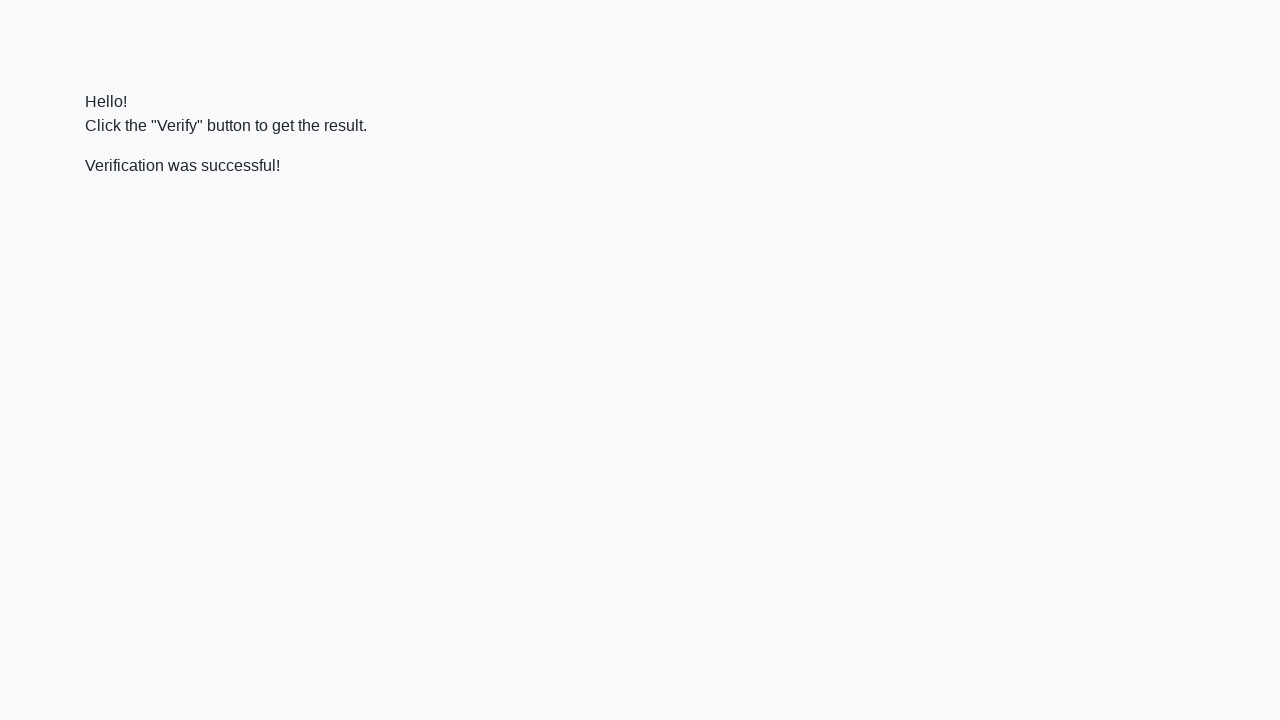